Tests that entering an empty string removes the todo item.

Starting URL: https://demo.playwright.dev/todomvc

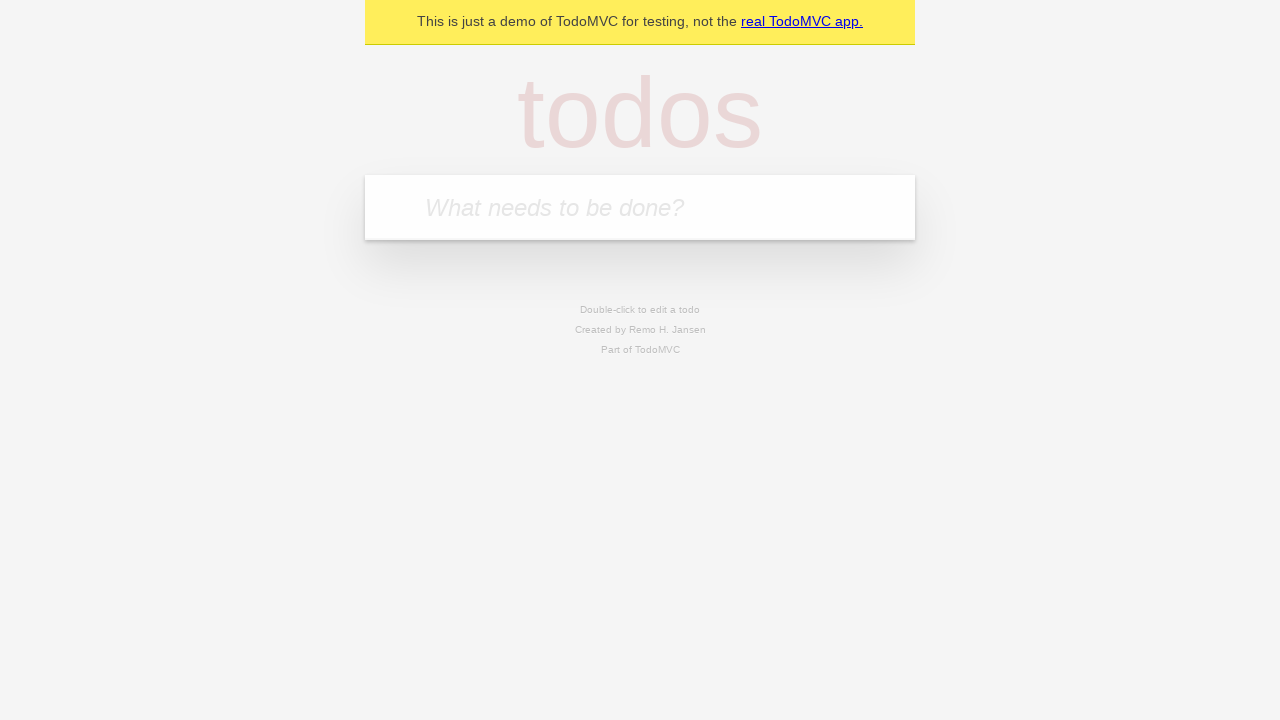

Filled new todo field with 'buy some cheese' on .new-todo
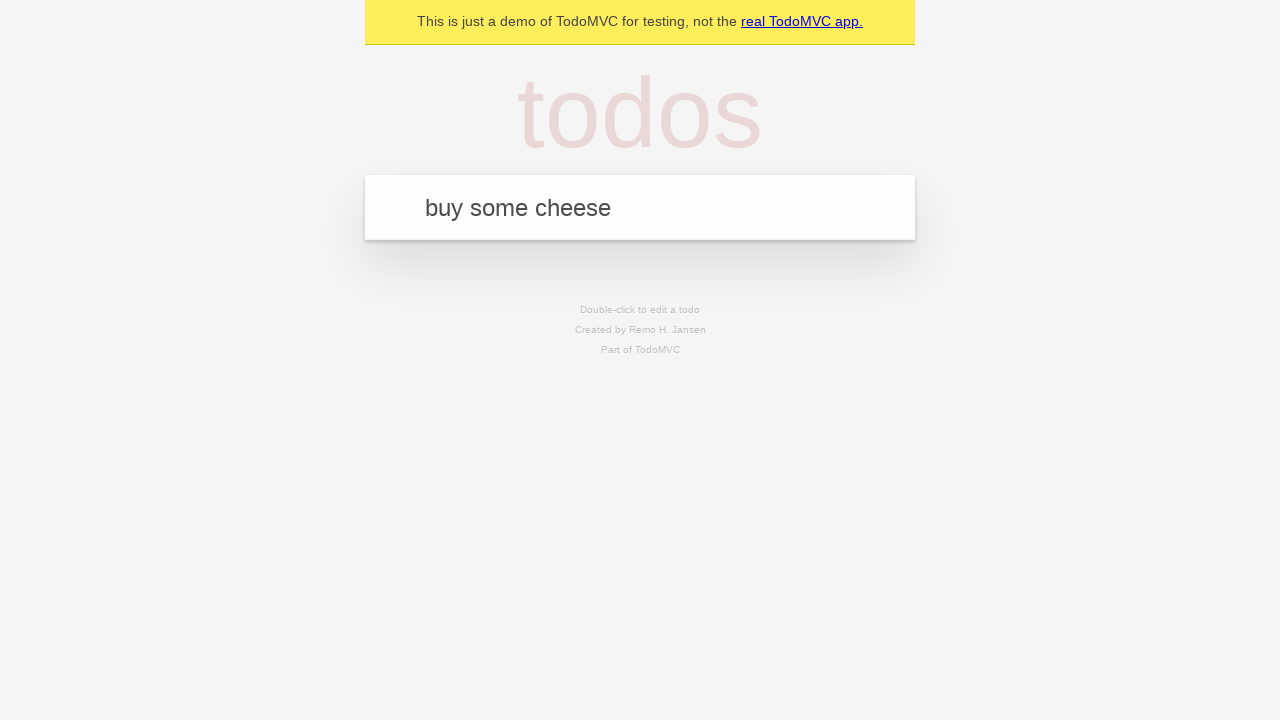

Pressed Enter to add first todo item on .new-todo
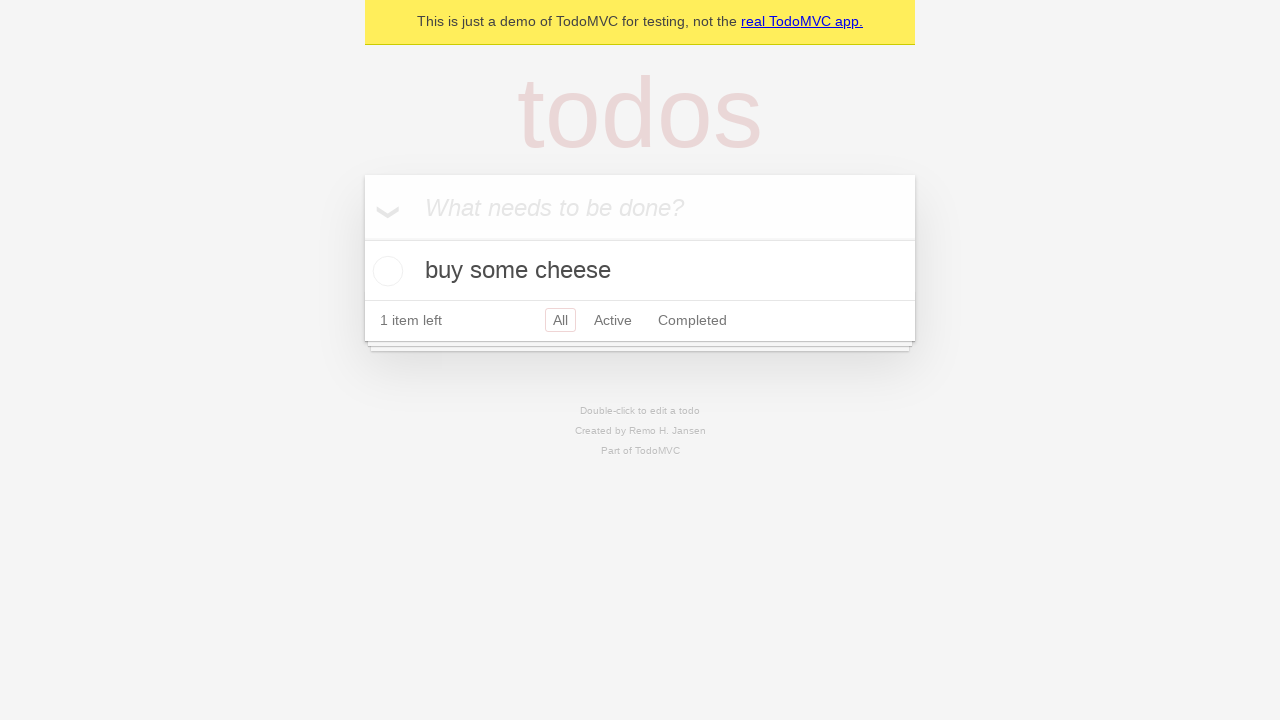

Filled new todo field with 'feed the cat' on .new-todo
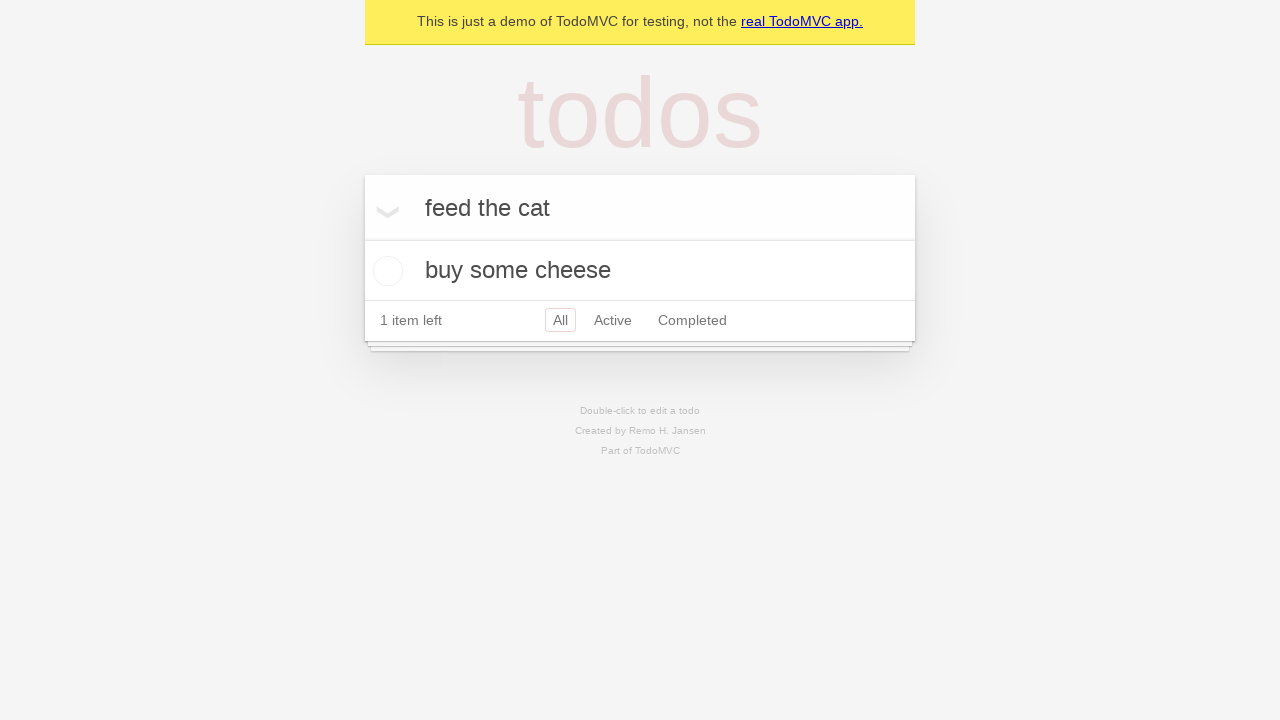

Pressed Enter to add second todo item on .new-todo
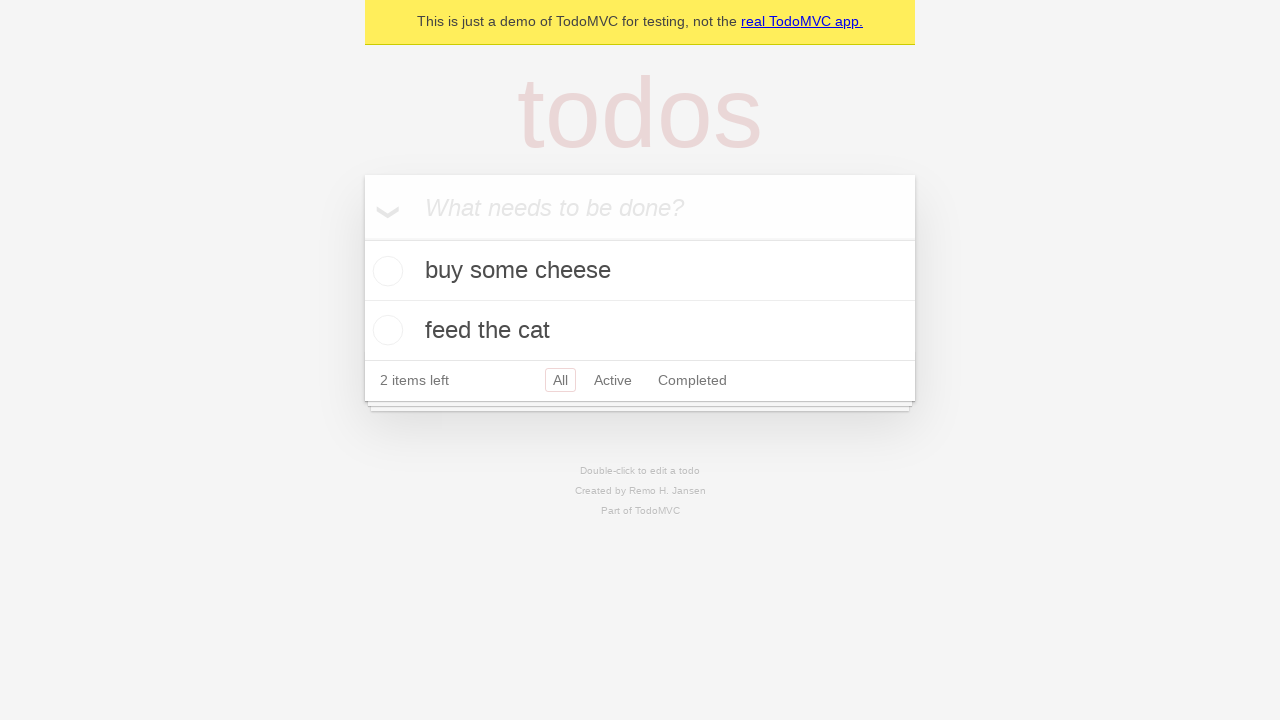

Filled new todo field with 'book a doctors appointment' on .new-todo
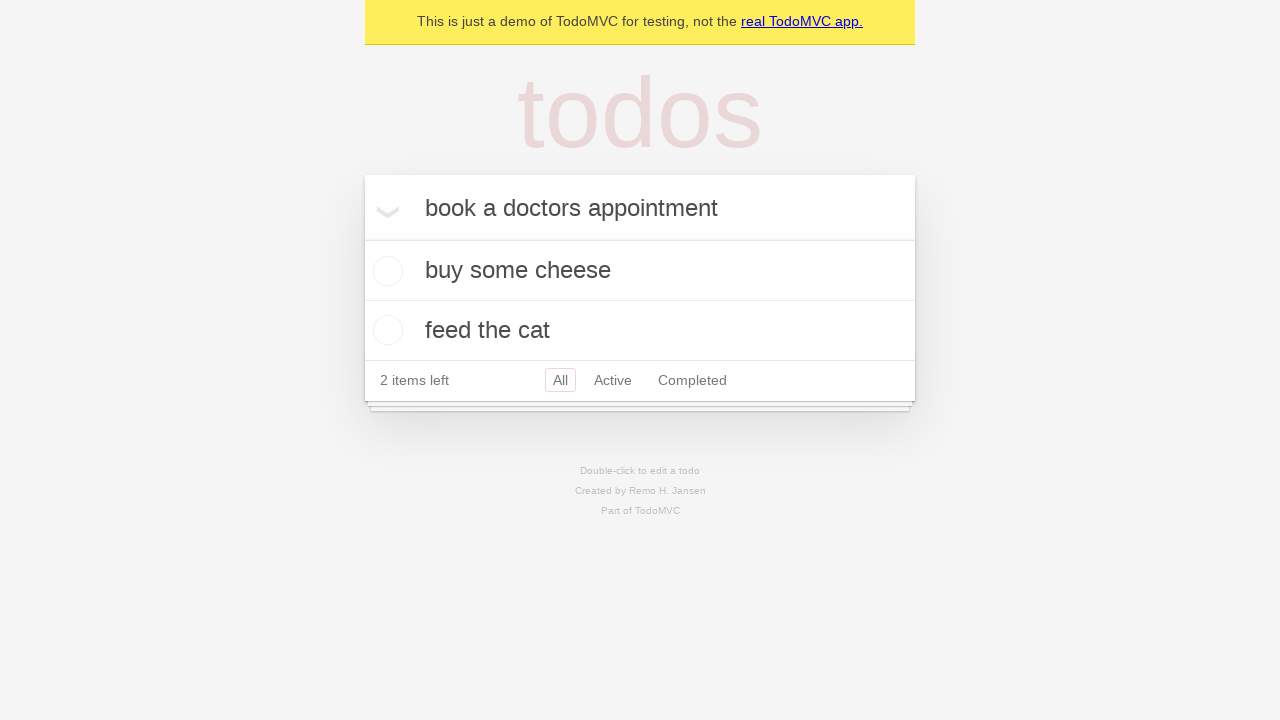

Pressed Enter to add third todo item on .new-todo
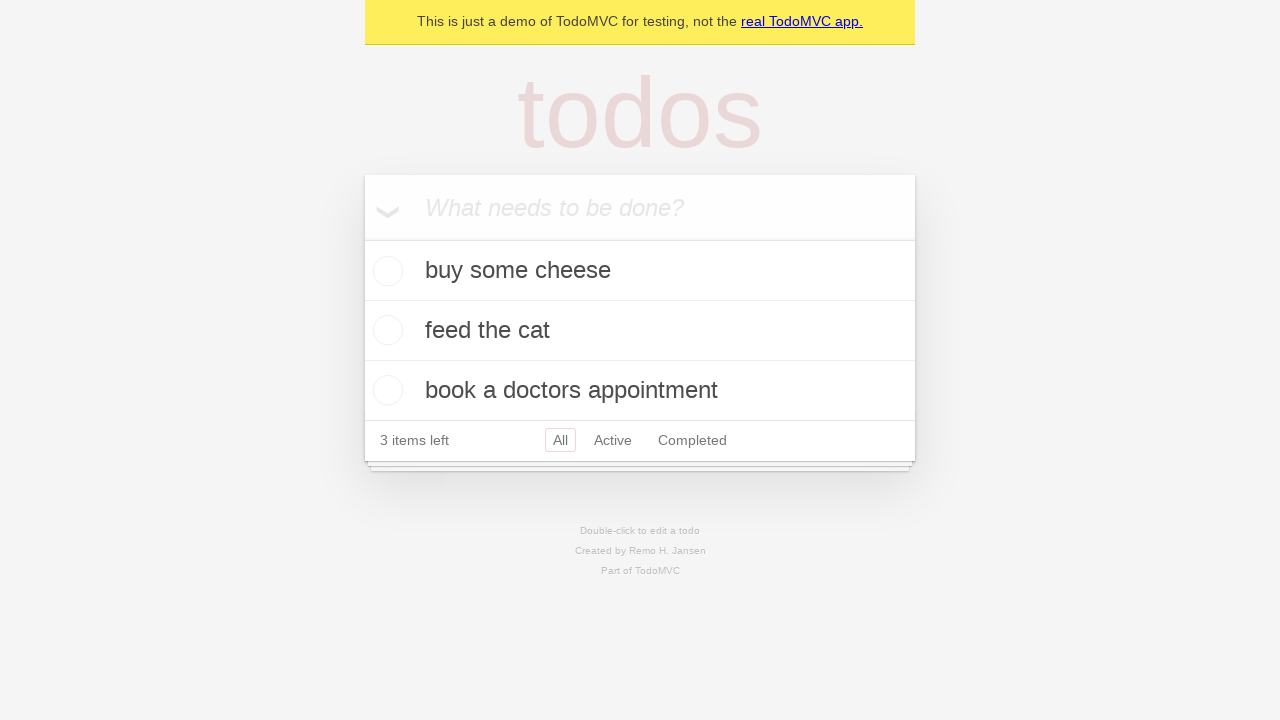

Waited for all three todo items to be displayed
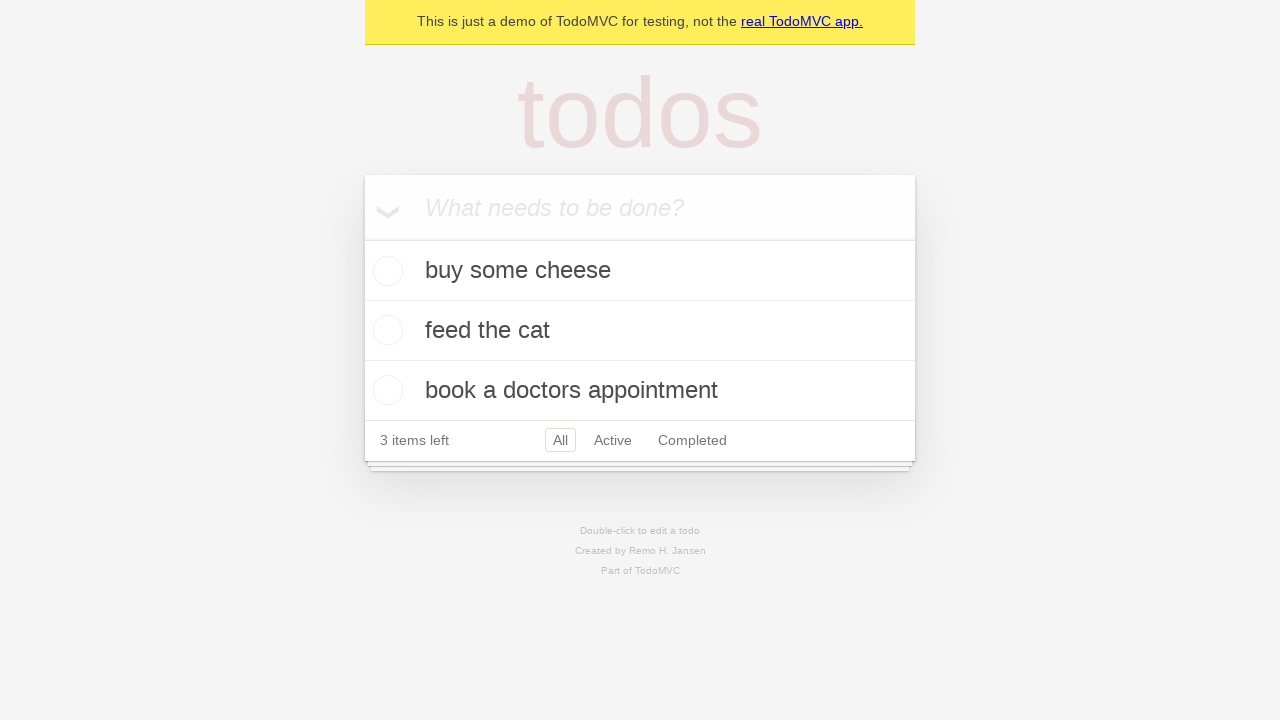

Double-clicked second todo item to enter edit mode at (640, 331) on .todo-list li >> nth=1
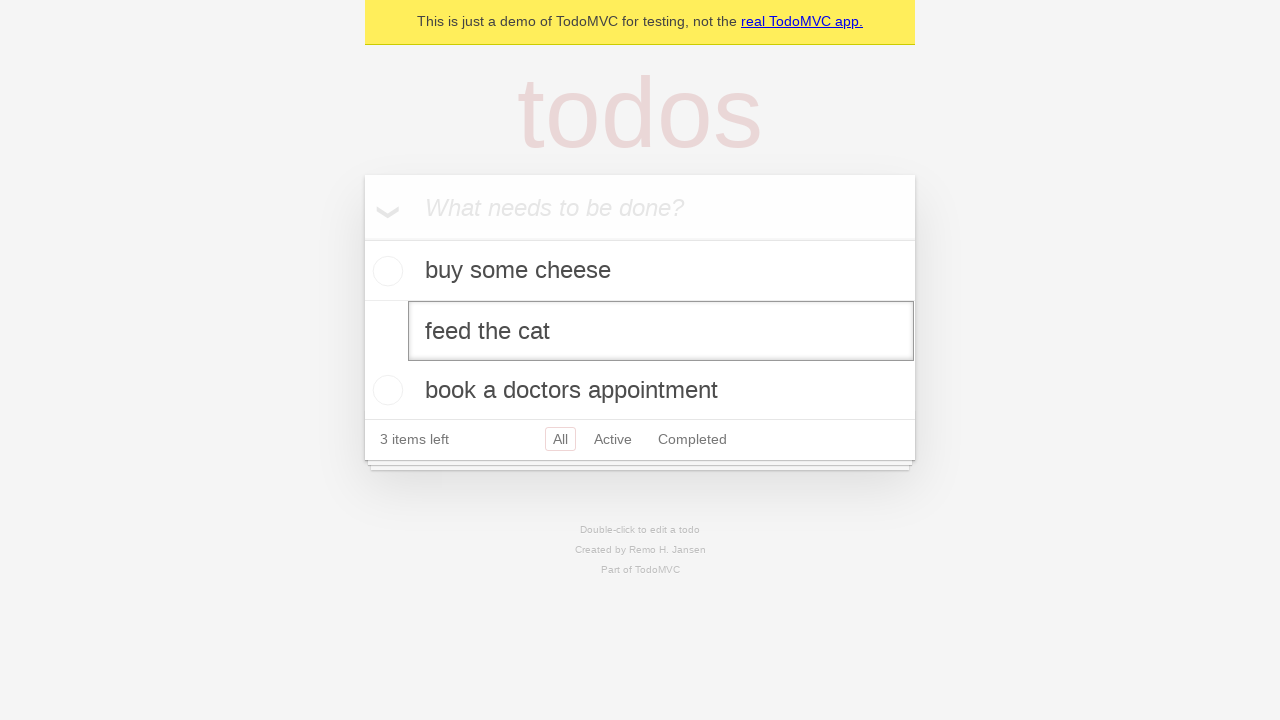

Cleared the edit field to empty string on .todo-list li >> nth=1 >> .edit
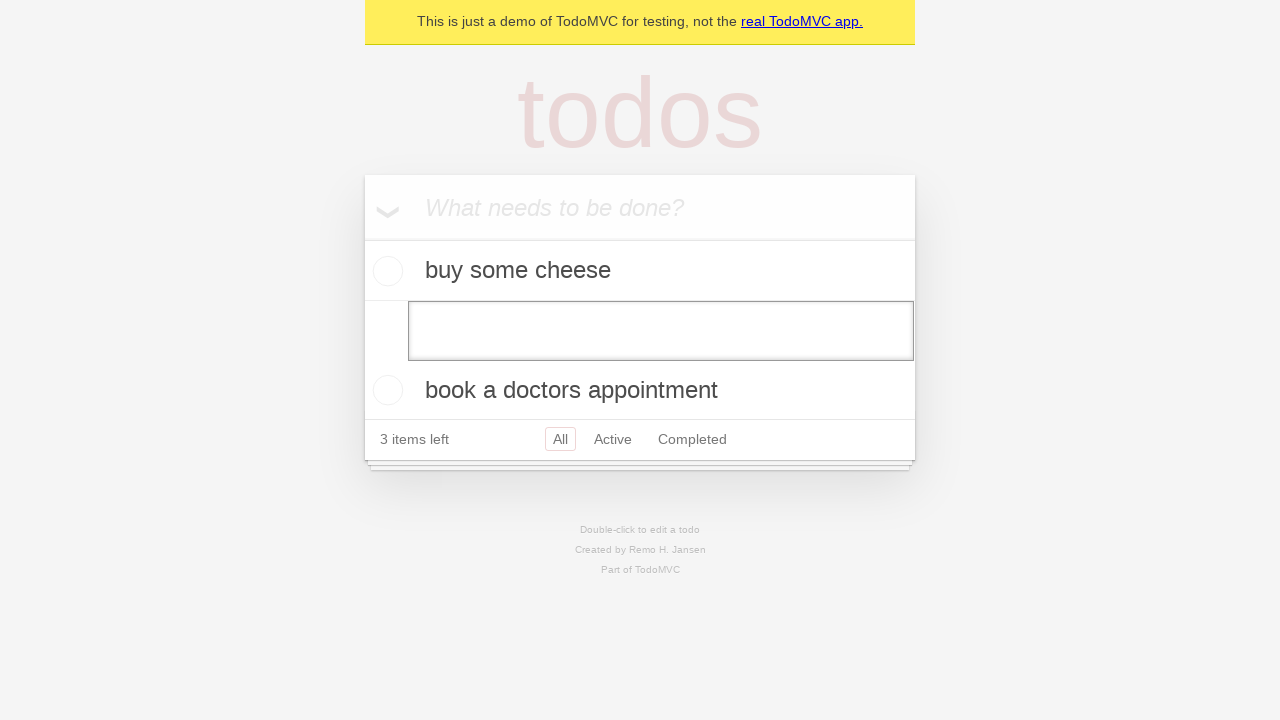

Pressed Enter to submit empty string and remove todo item on .todo-list li >> nth=1 >> .edit
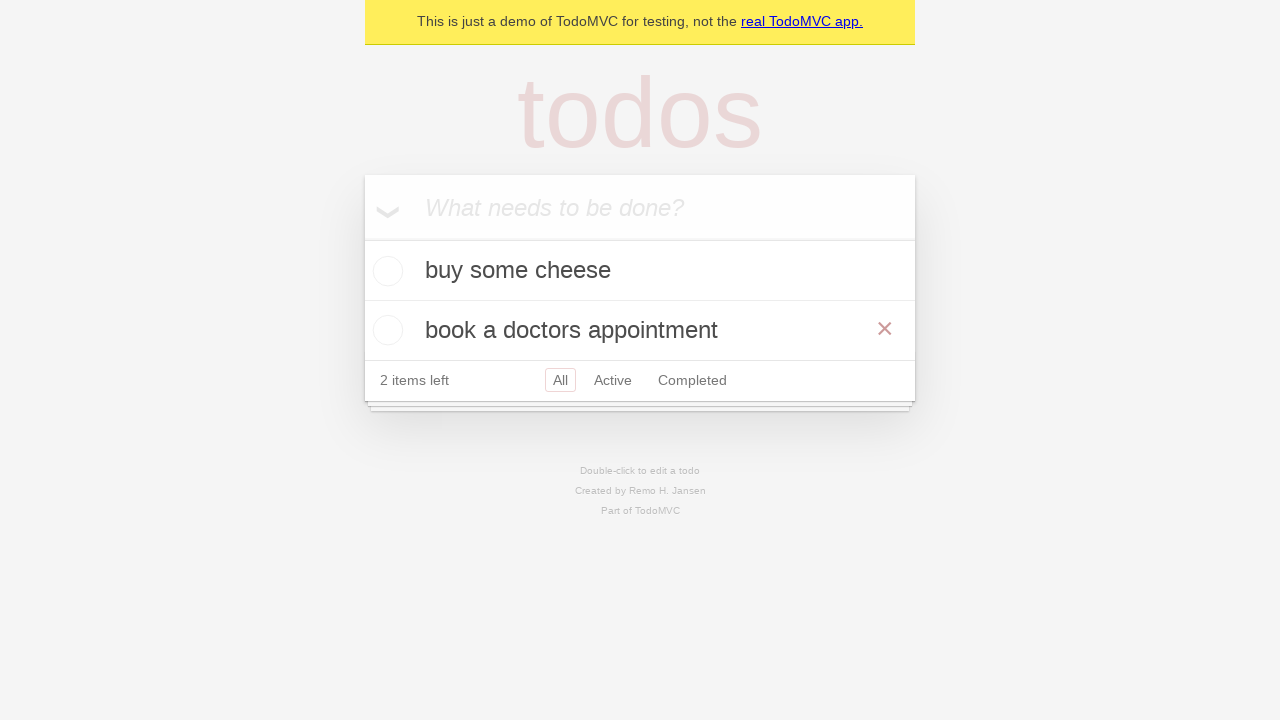

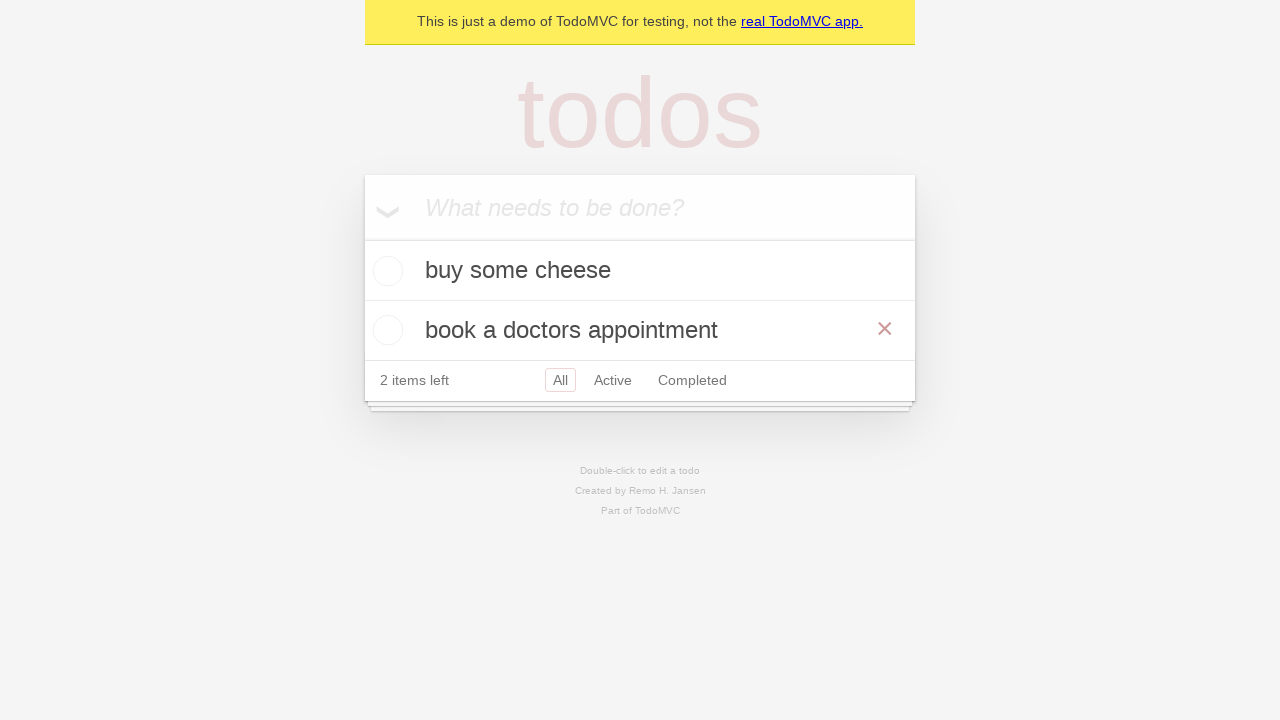